Tests filtering to display only active (non-completed) todo items

Starting URL: https://demo.playwright.dev/todomvc

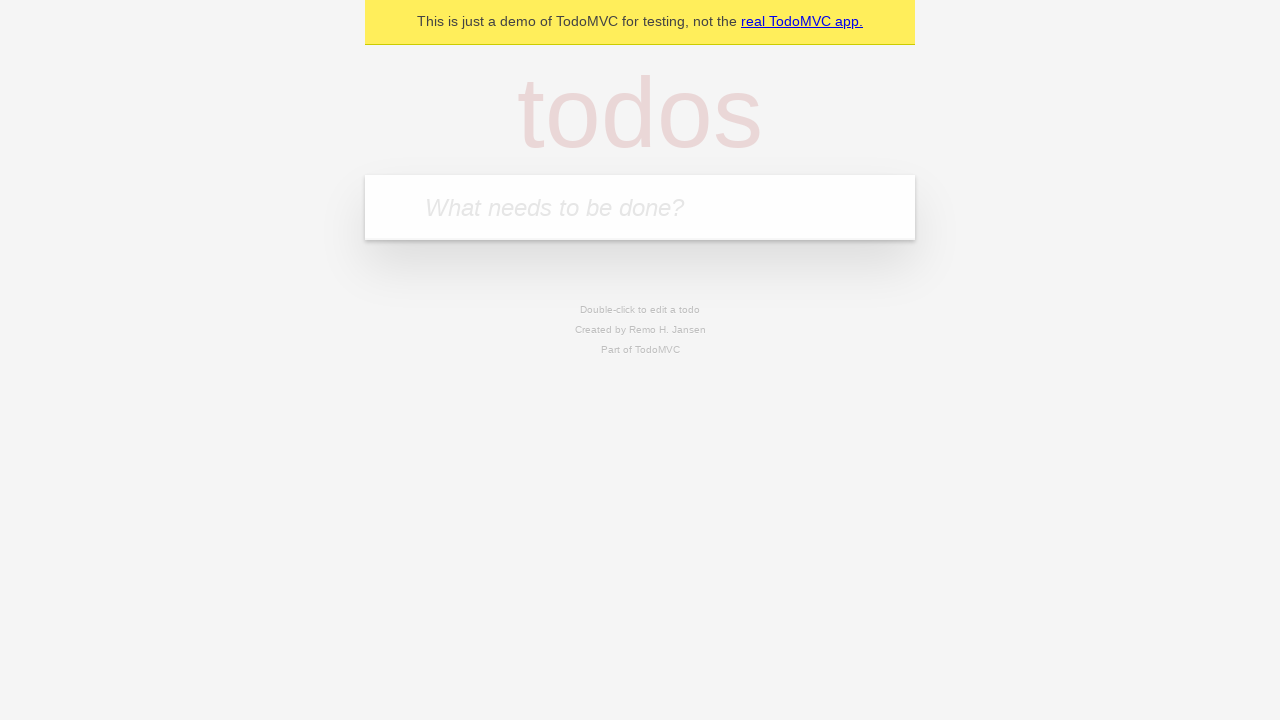

Filled todo input with 'buy some cheese' on internal:attr=[placeholder="What needs to be done?"i]
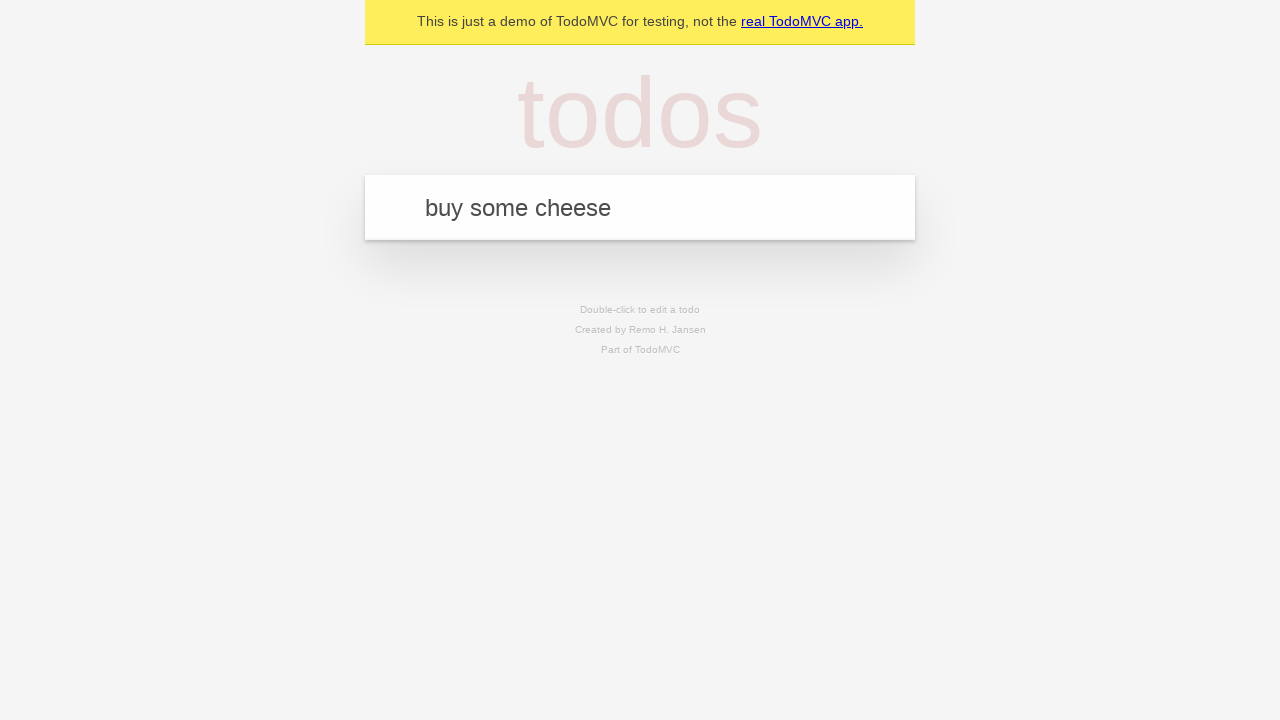

Pressed Enter to create todo 'buy some cheese' on internal:attr=[placeholder="What needs to be done?"i]
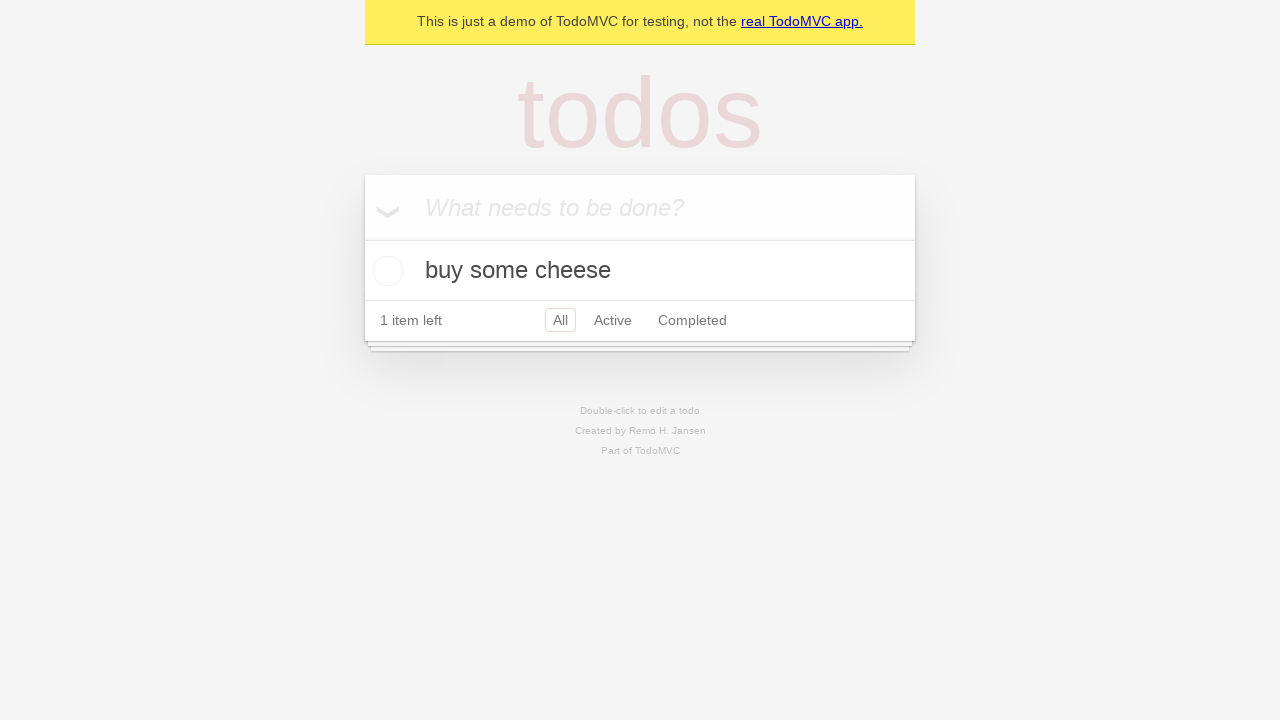

Filled todo input with 'feed the cat' on internal:attr=[placeholder="What needs to be done?"i]
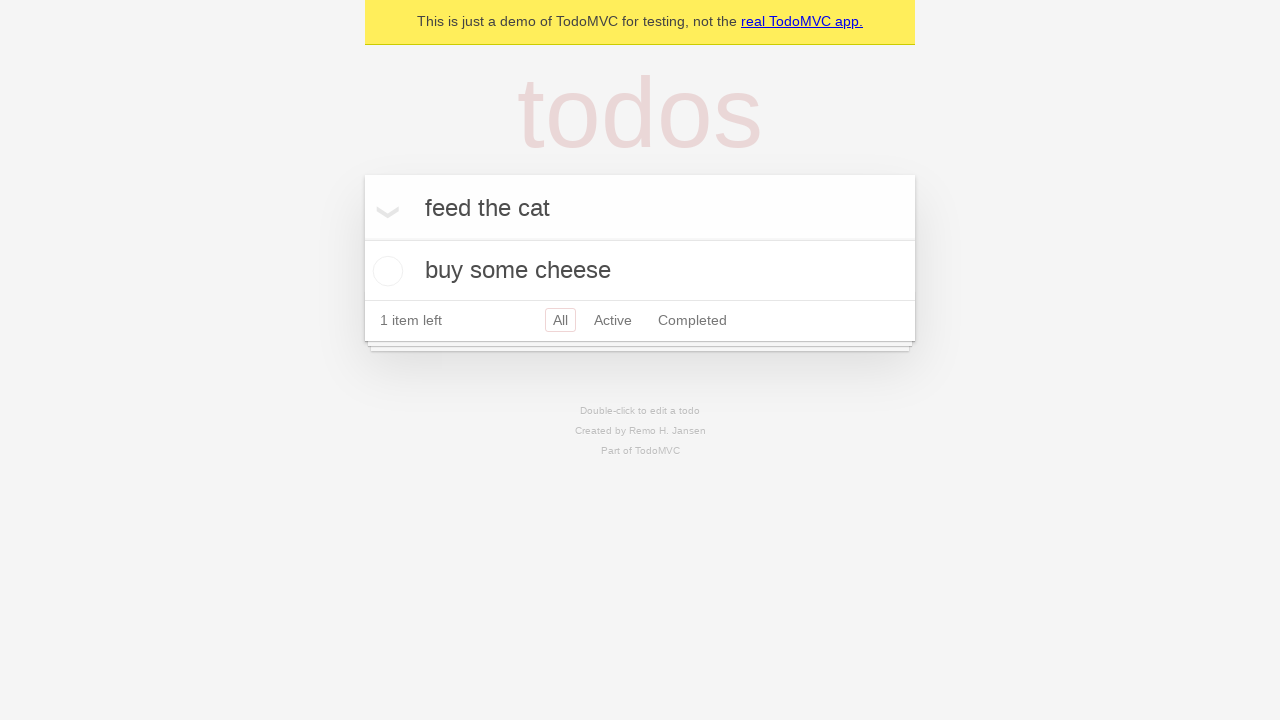

Pressed Enter to create todo 'feed the cat' on internal:attr=[placeholder="What needs to be done?"i]
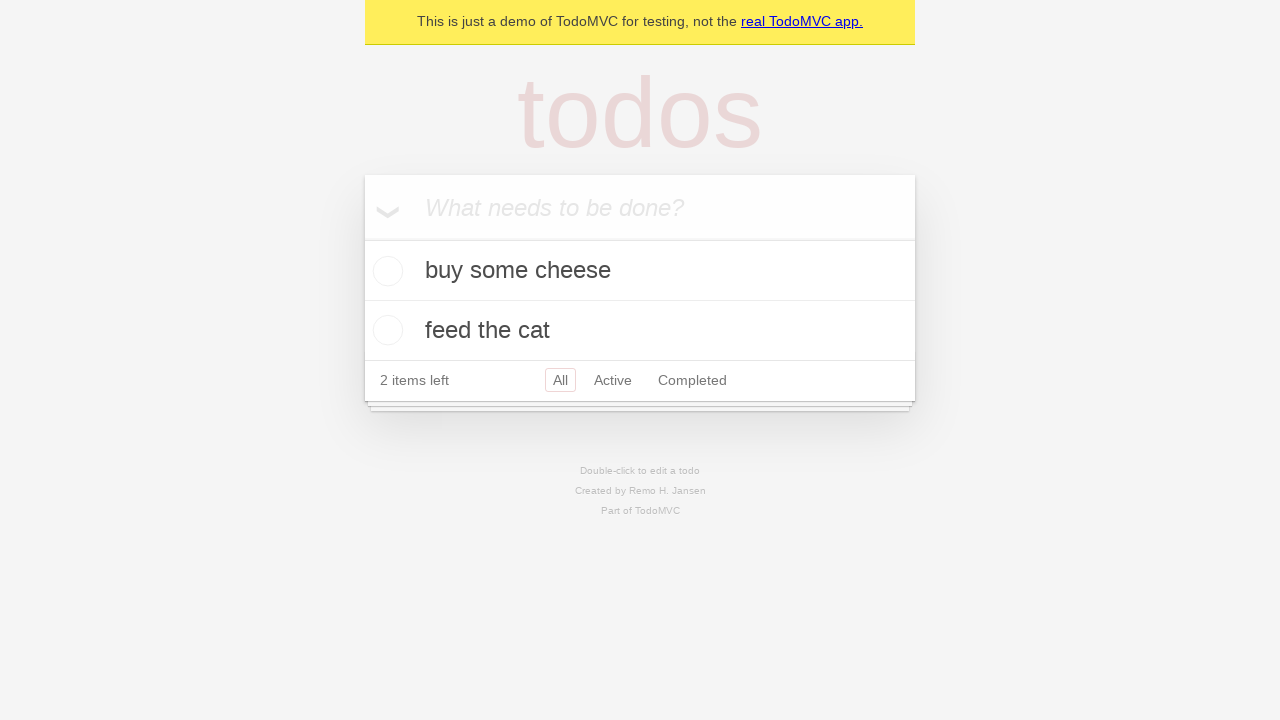

Filled todo input with 'book a doctors appointment' on internal:attr=[placeholder="What needs to be done?"i]
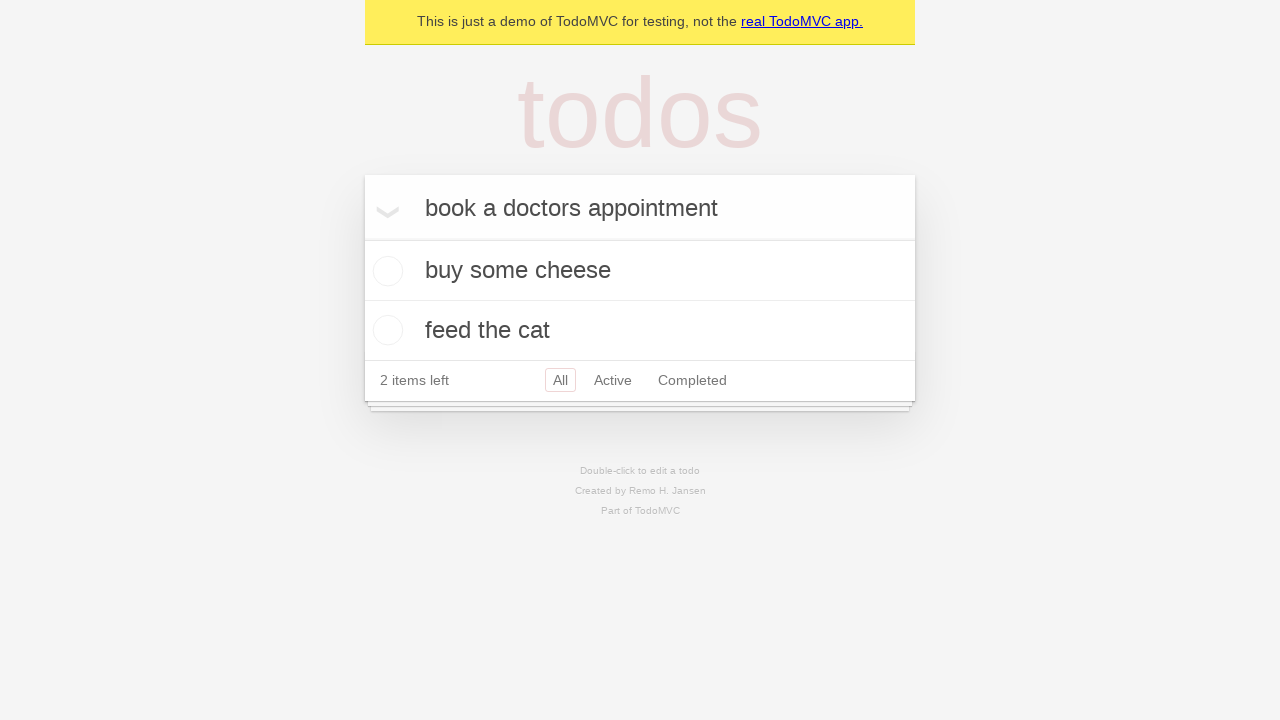

Pressed Enter to create todo 'book a doctors appointment' on internal:attr=[placeholder="What needs to be done?"i]
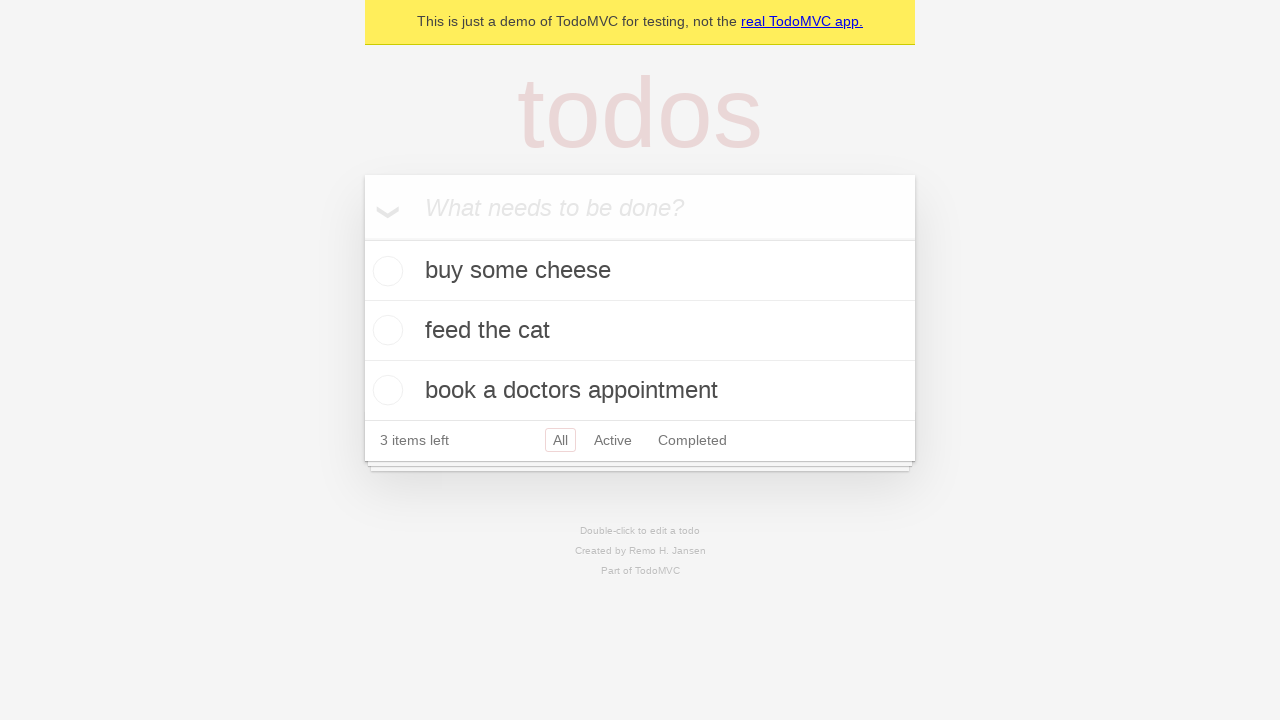

Checked the second todo item (feed the cat) at (385, 330) on internal:testid=[data-testid="todo-item"s] >> nth=1 >> internal:role=checkbox
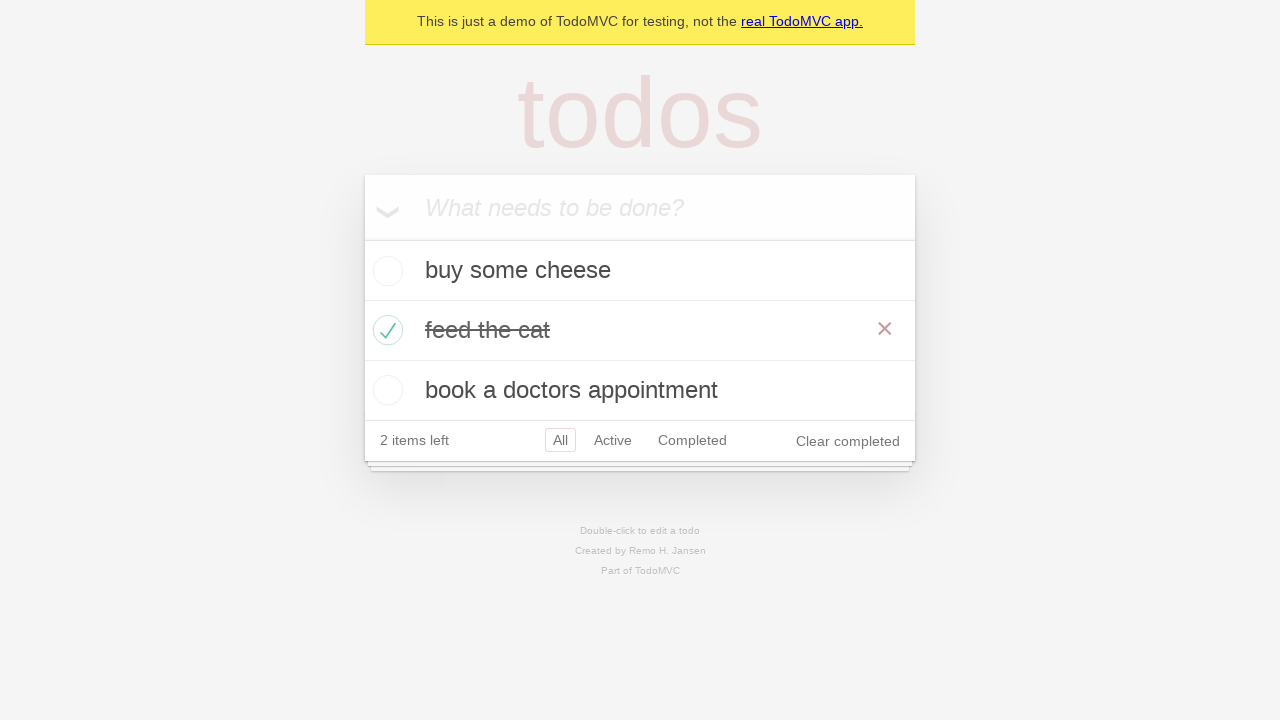

Clicked Active filter to display only non-completed items at (613, 440) on internal:role=link[name="Active"i]
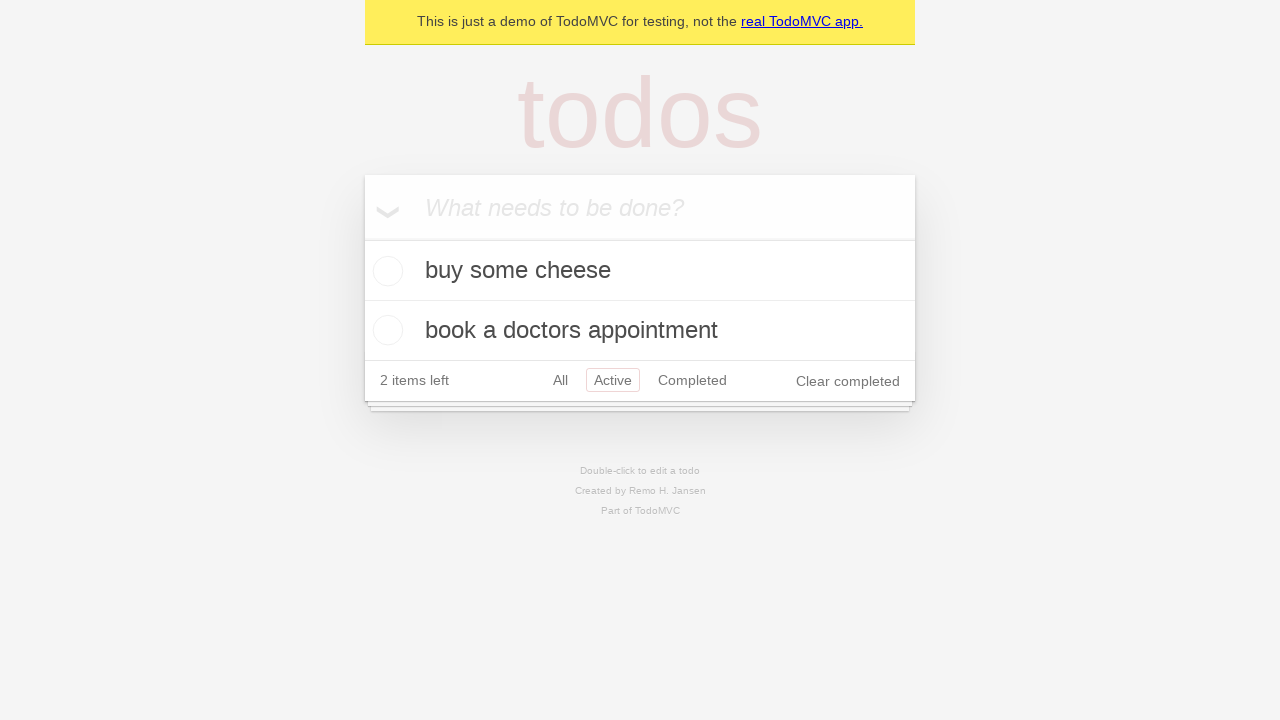

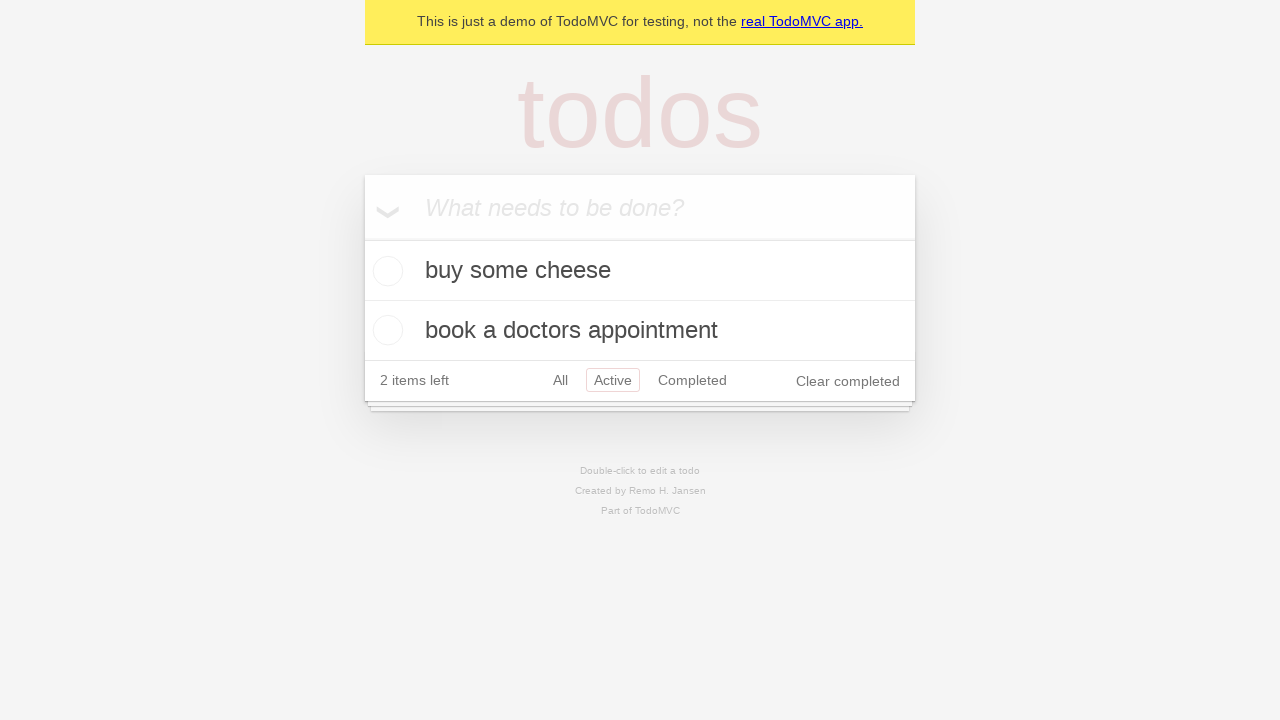